Tests handling of a random popup on dehieu.vn by closing it if displayed.

Starting URL: https://dehieu.vn/

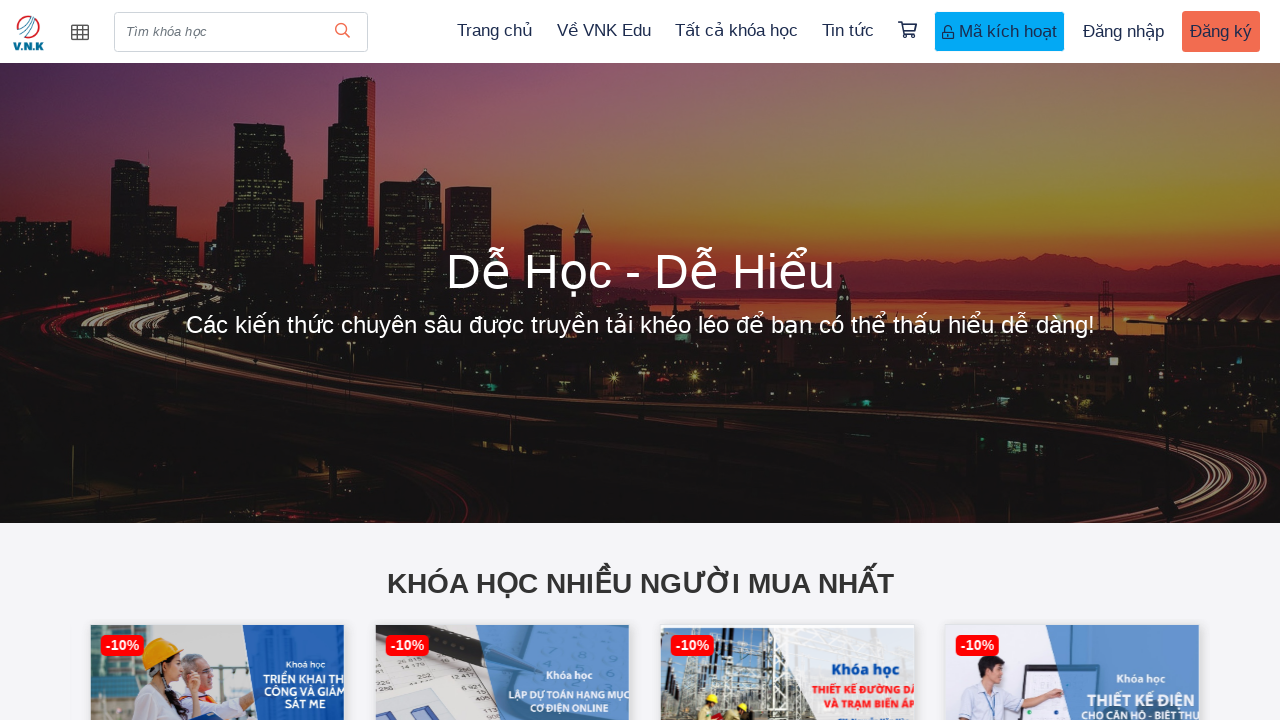

Waited for page to load with networkidle state
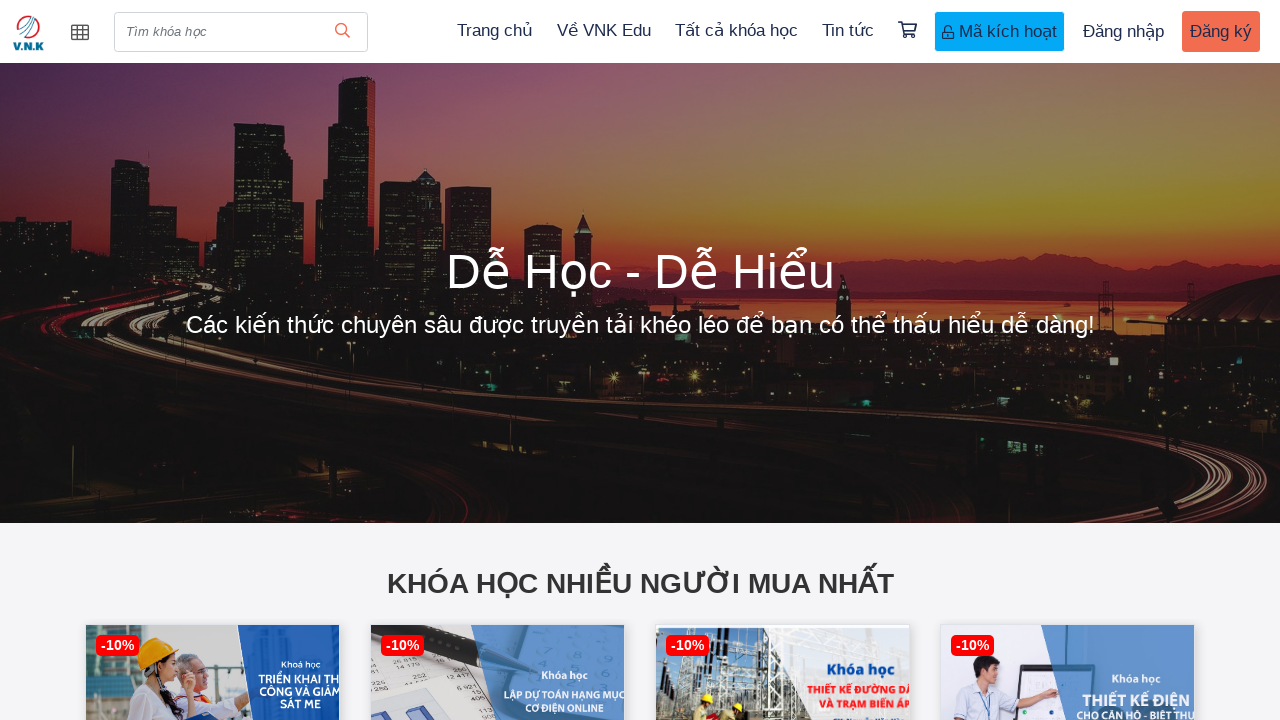

Located popup element with selector '.popup-content'
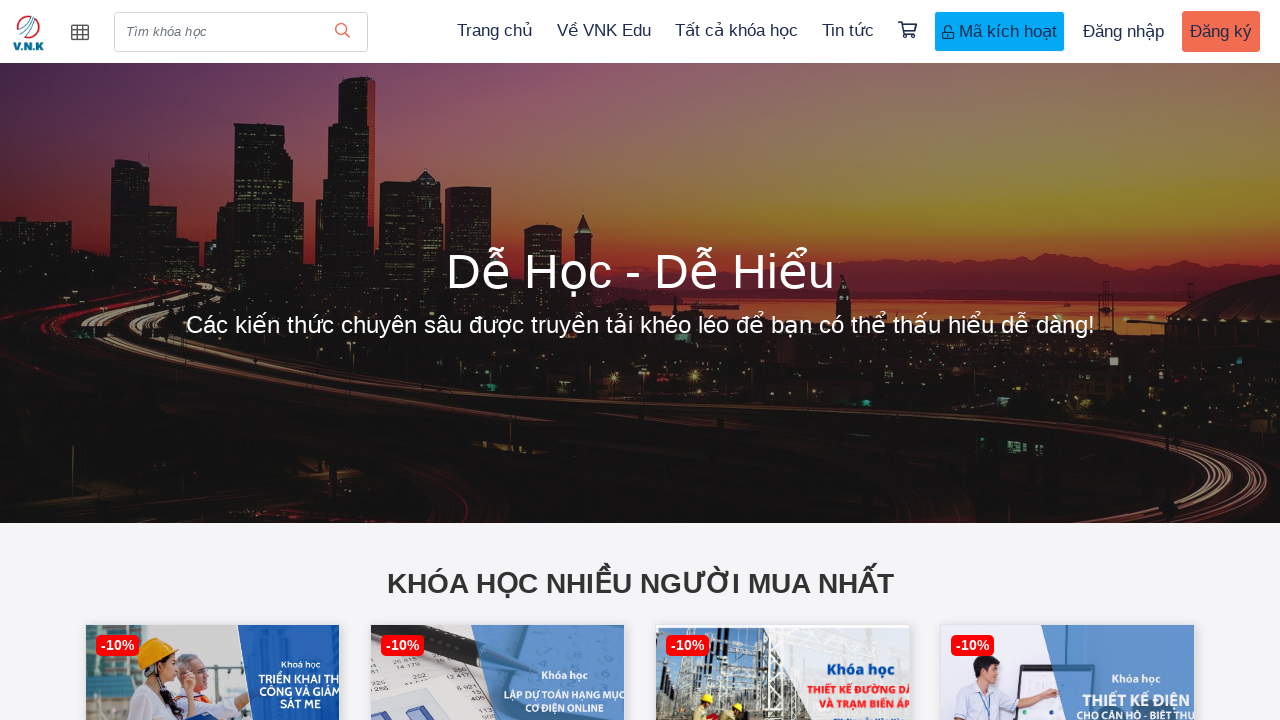

No popup detected on dehieu.vn
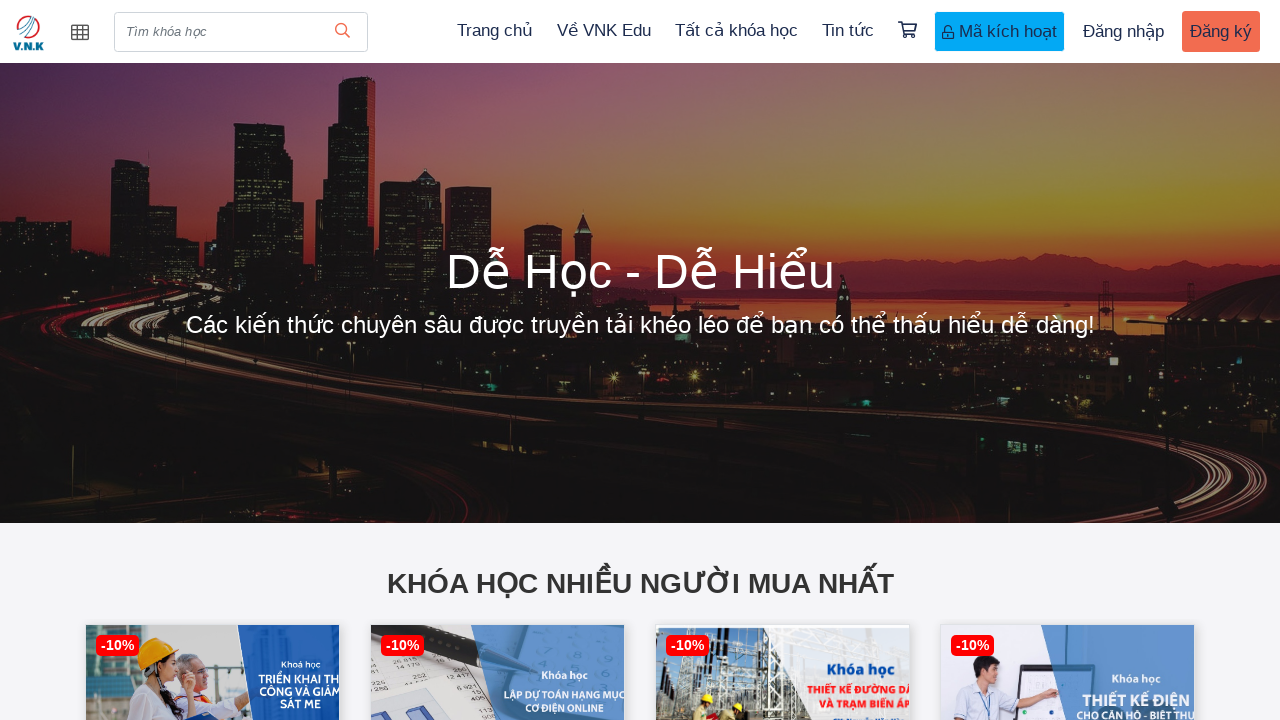

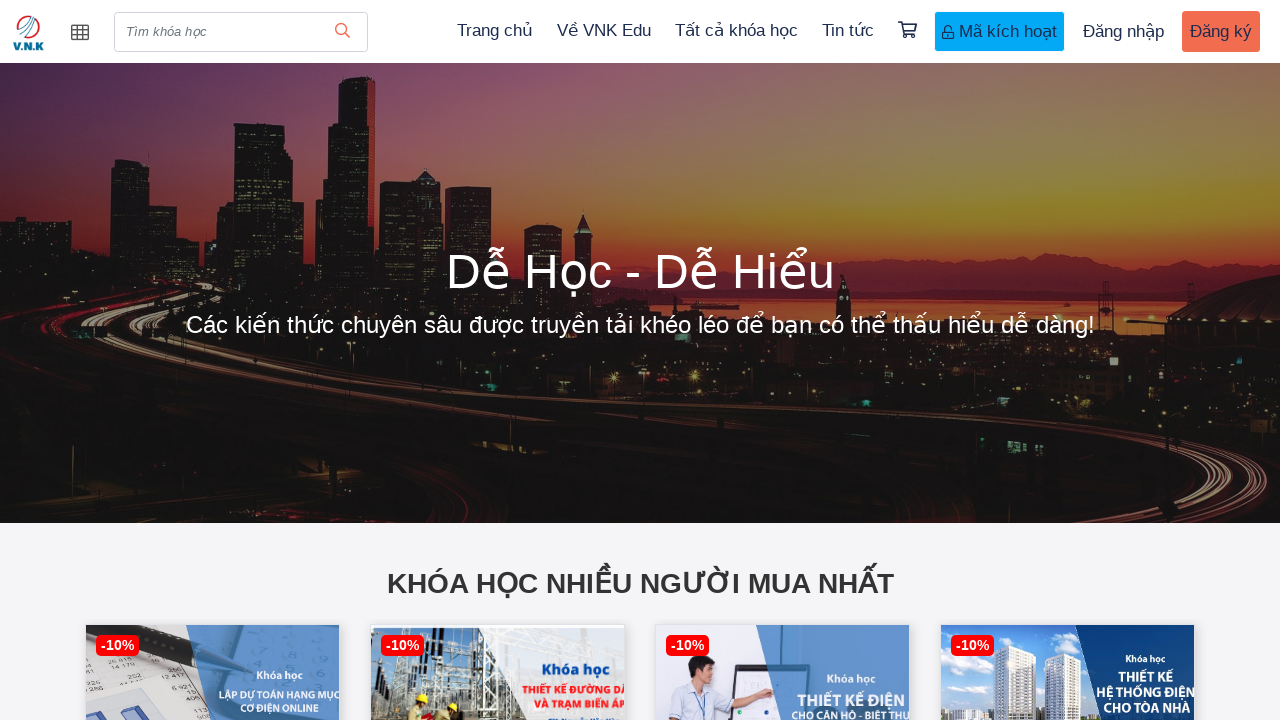